Tests editing a todo item by double-clicking and modifying the text

Starting URL: https://demo.playwright.dev/todomvc

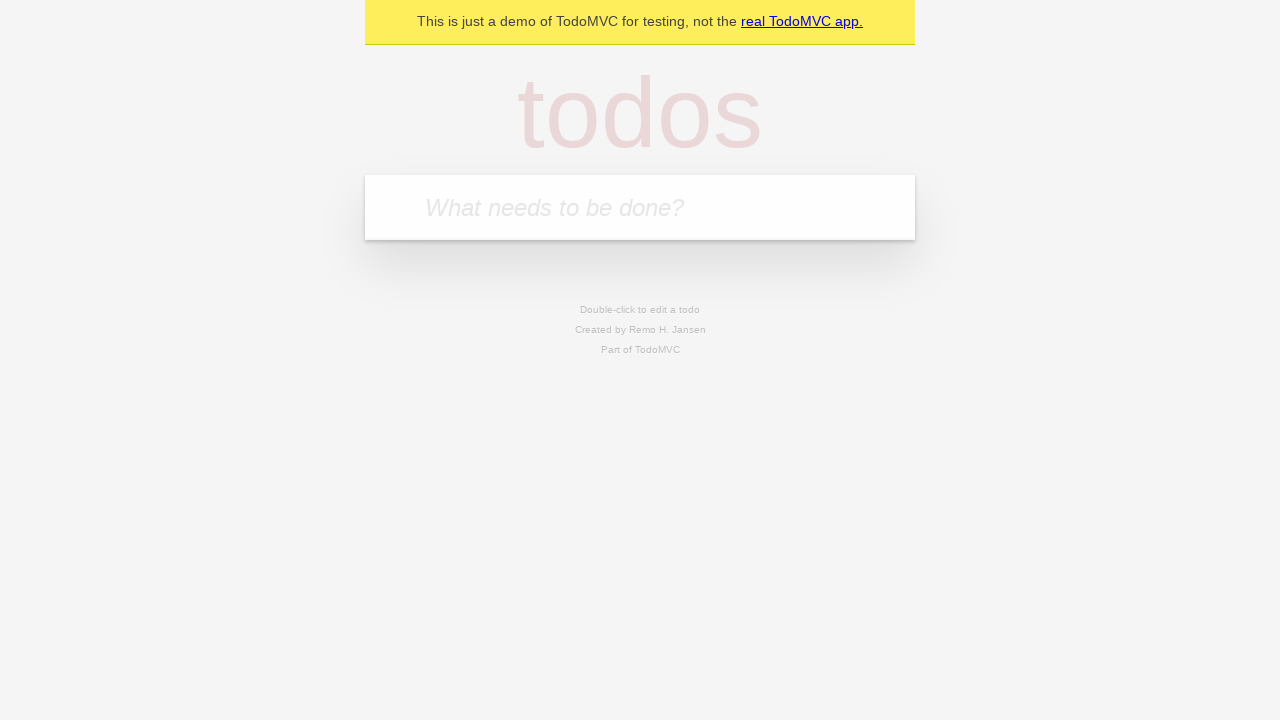

Filled first todo input with 'buy some cheese' on internal:attr=[placeholder="What needs to be done?"i]
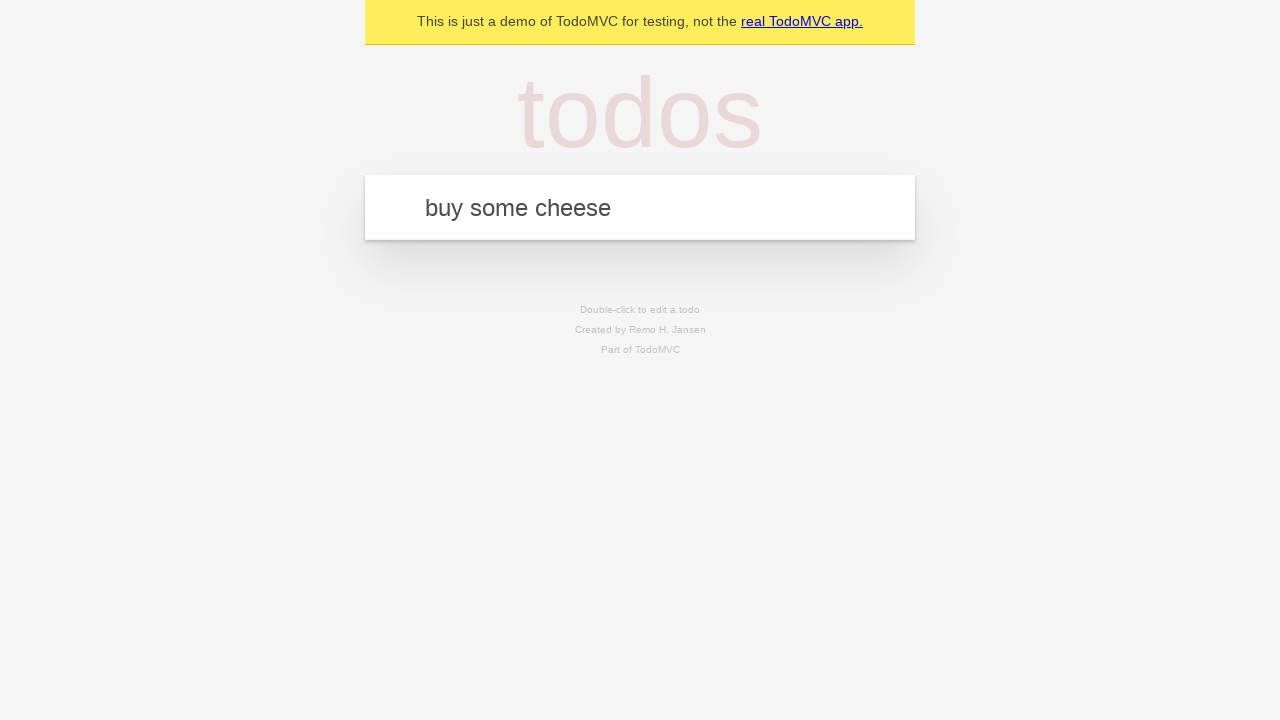

Pressed Enter to create first todo item on internal:attr=[placeholder="What needs to be done?"i]
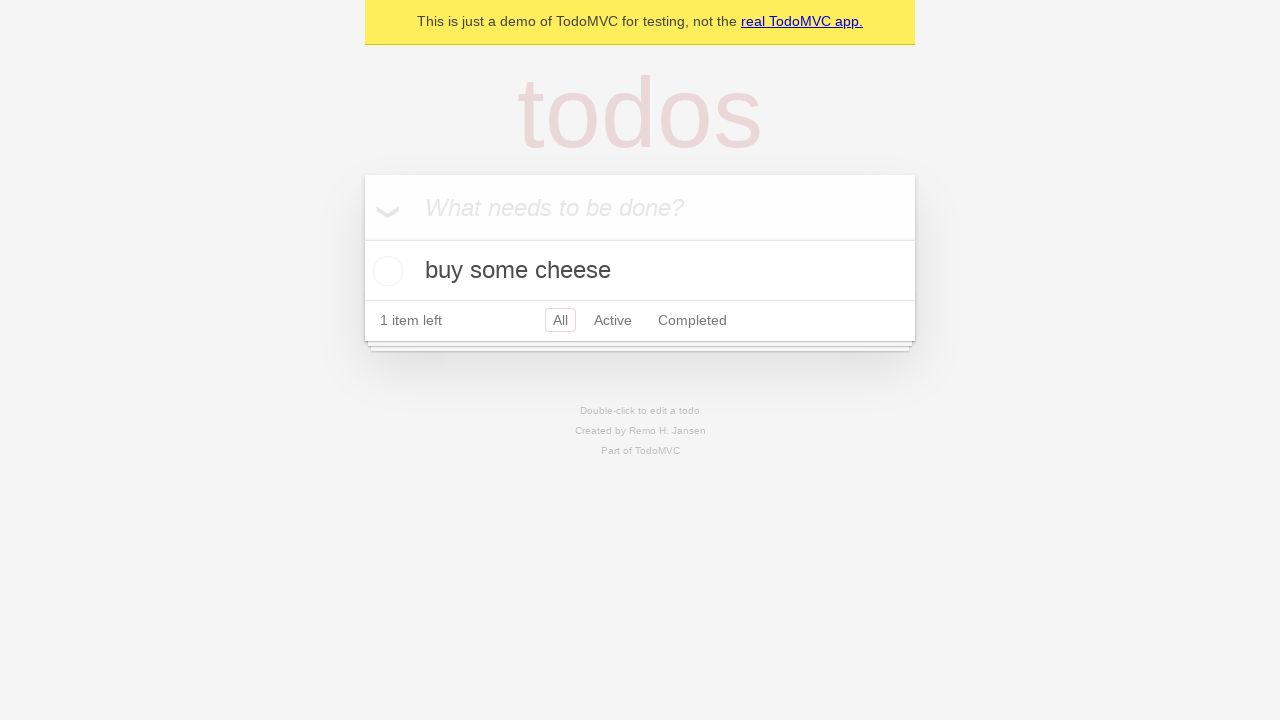

Filled second todo input with 'feed the cat' on internal:attr=[placeholder="What needs to be done?"i]
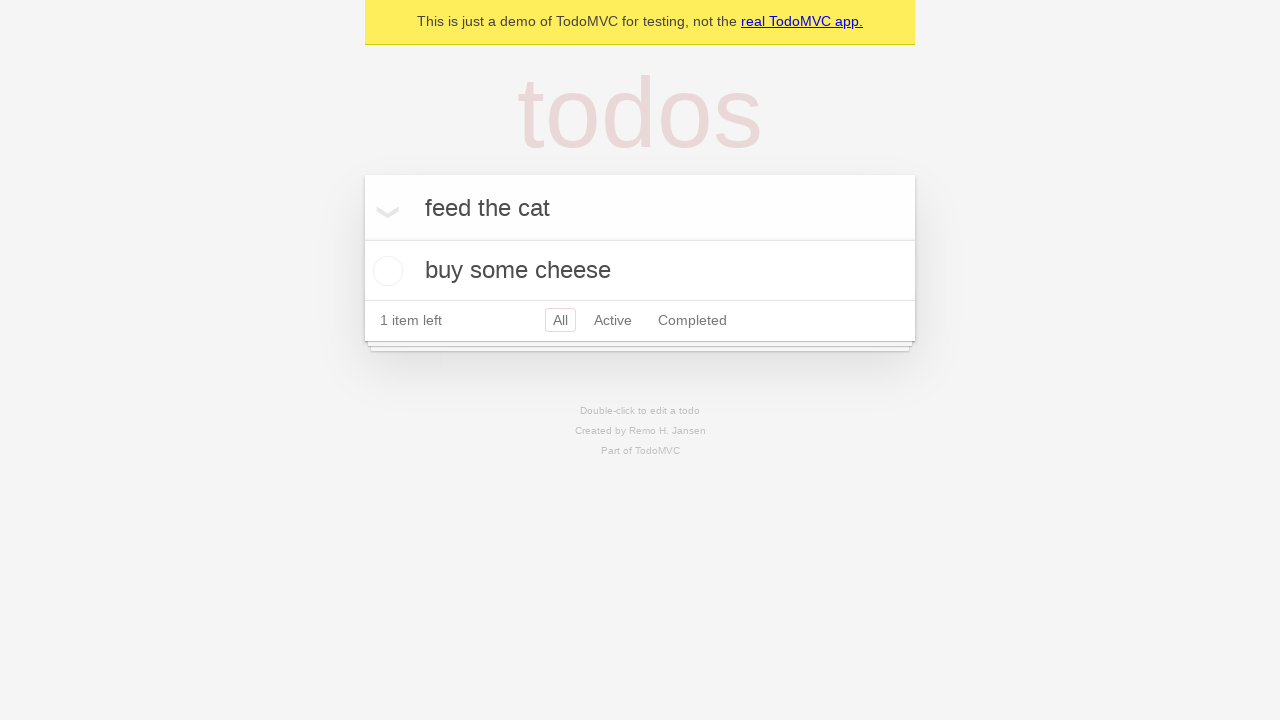

Pressed Enter to create second todo item on internal:attr=[placeholder="What needs to be done?"i]
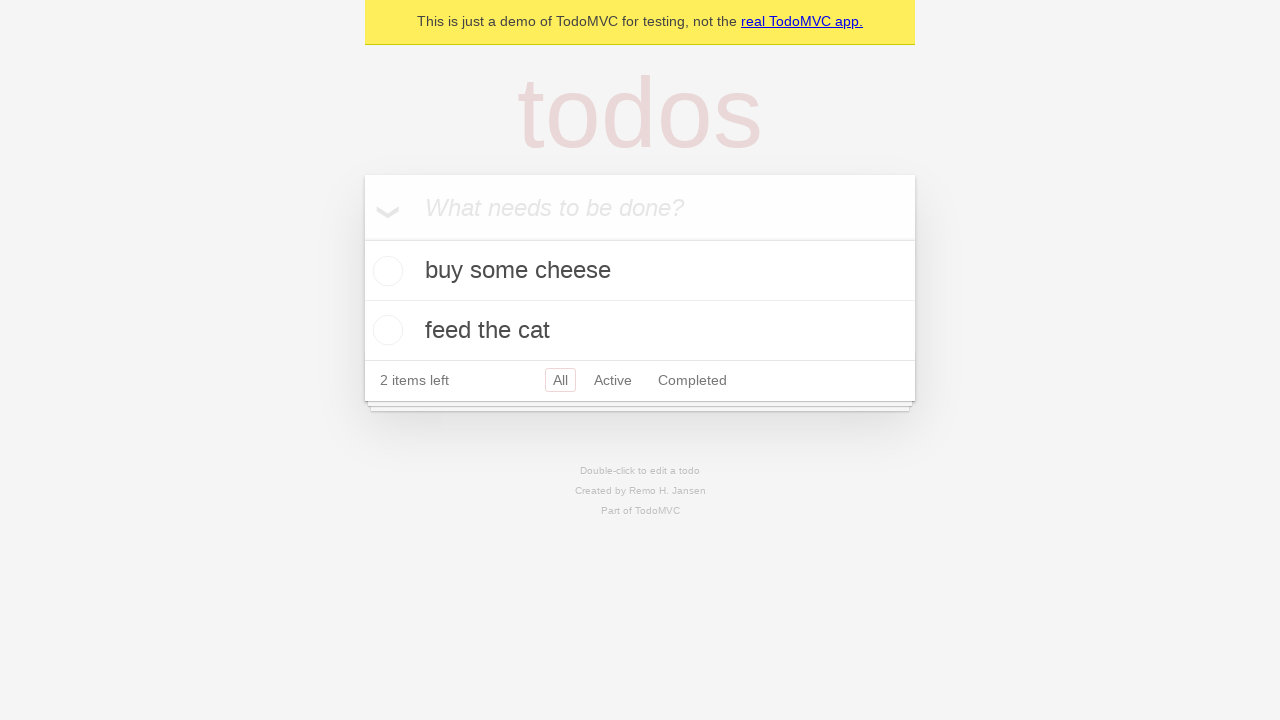

Filled third todo input with 'book a doctors appointment' on internal:attr=[placeholder="What needs to be done?"i]
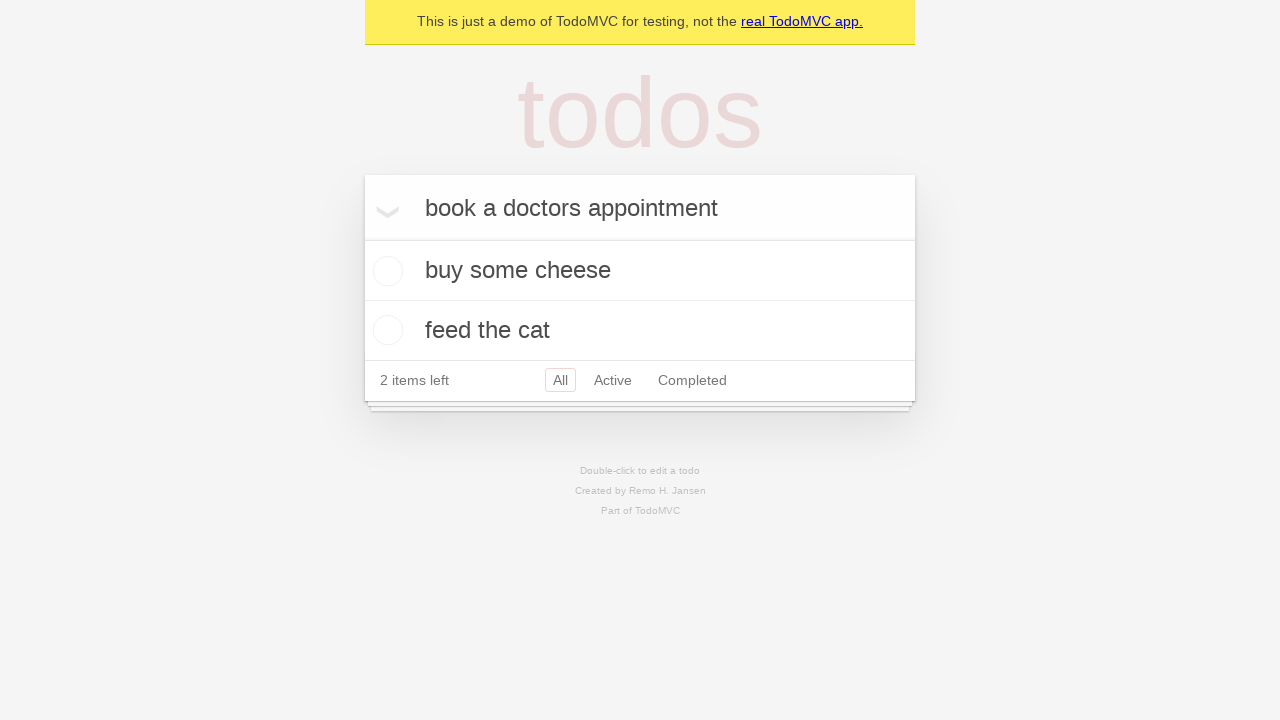

Pressed Enter to create third todo item on internal:attr=[placeholder="What needs to be done?"i]
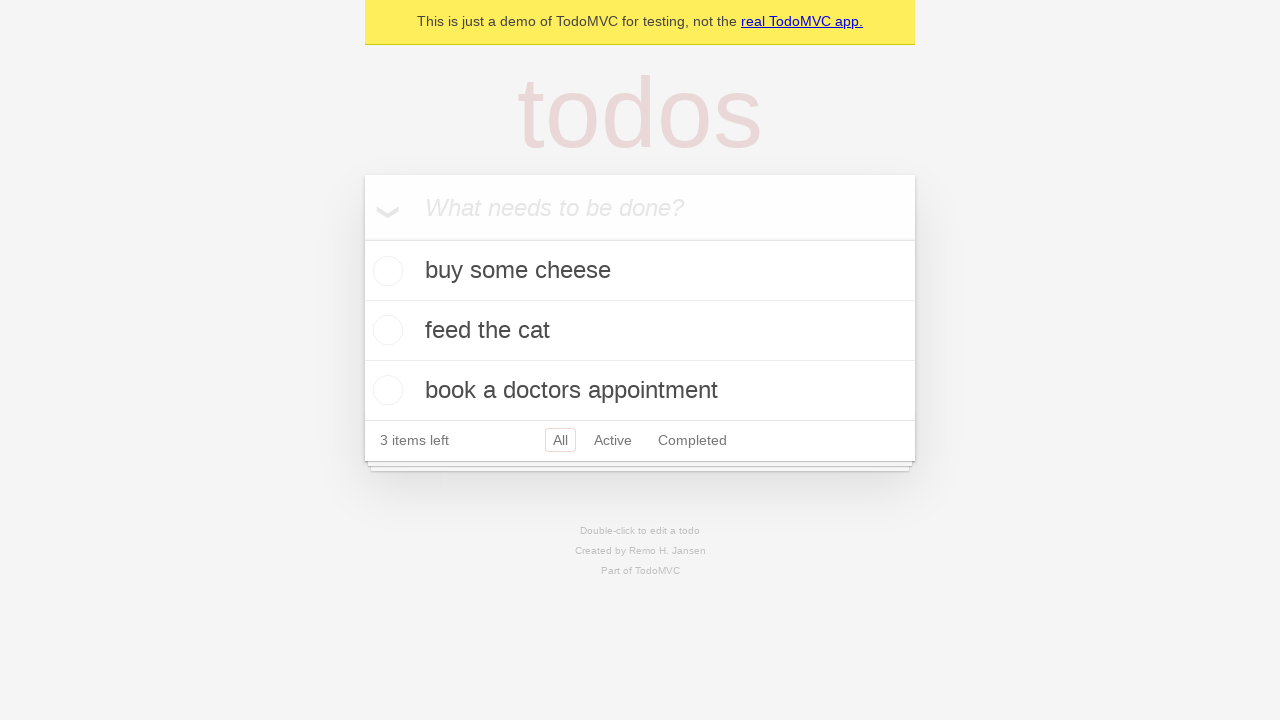

Double-clicked second todo item to enter edit mode at (640, 331) on internal:testid=[data-testid="todo-item"s] >> nth=1
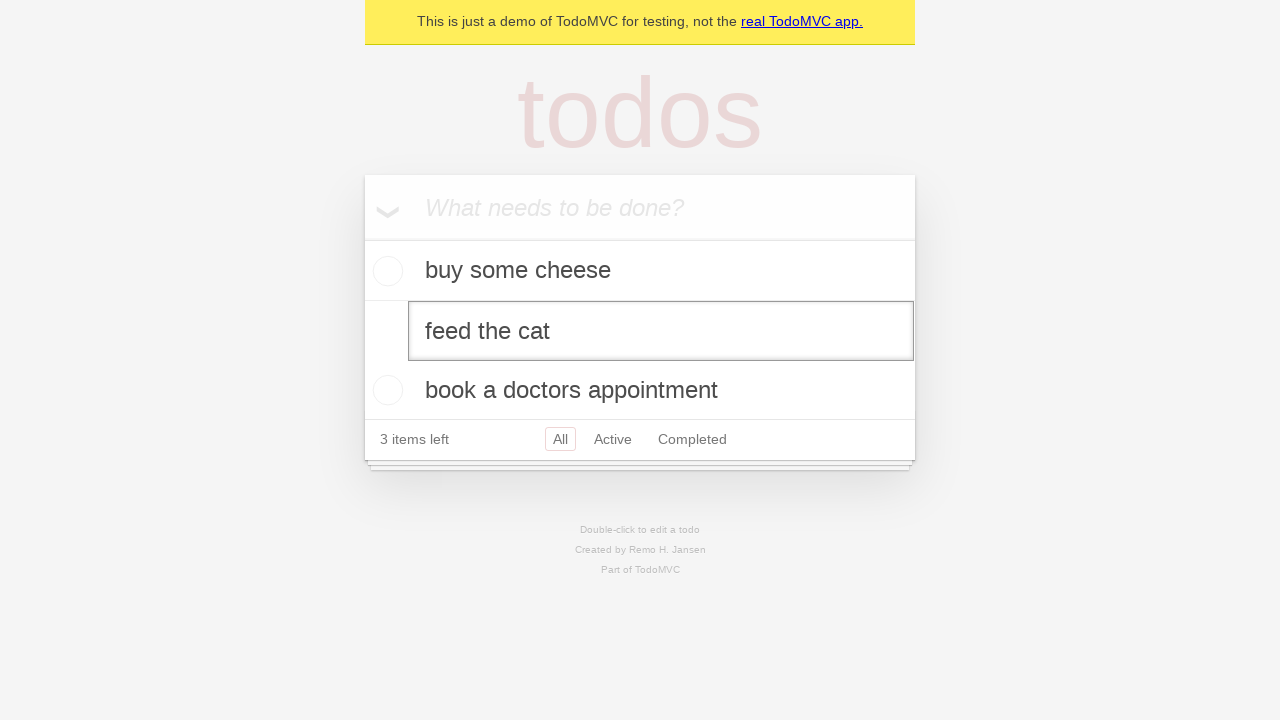

Changed todo text to 'buy some sausages' on internal:testid=[data-testid="todo-item"s] >> nth=1 >> internal:role=textbox[nam
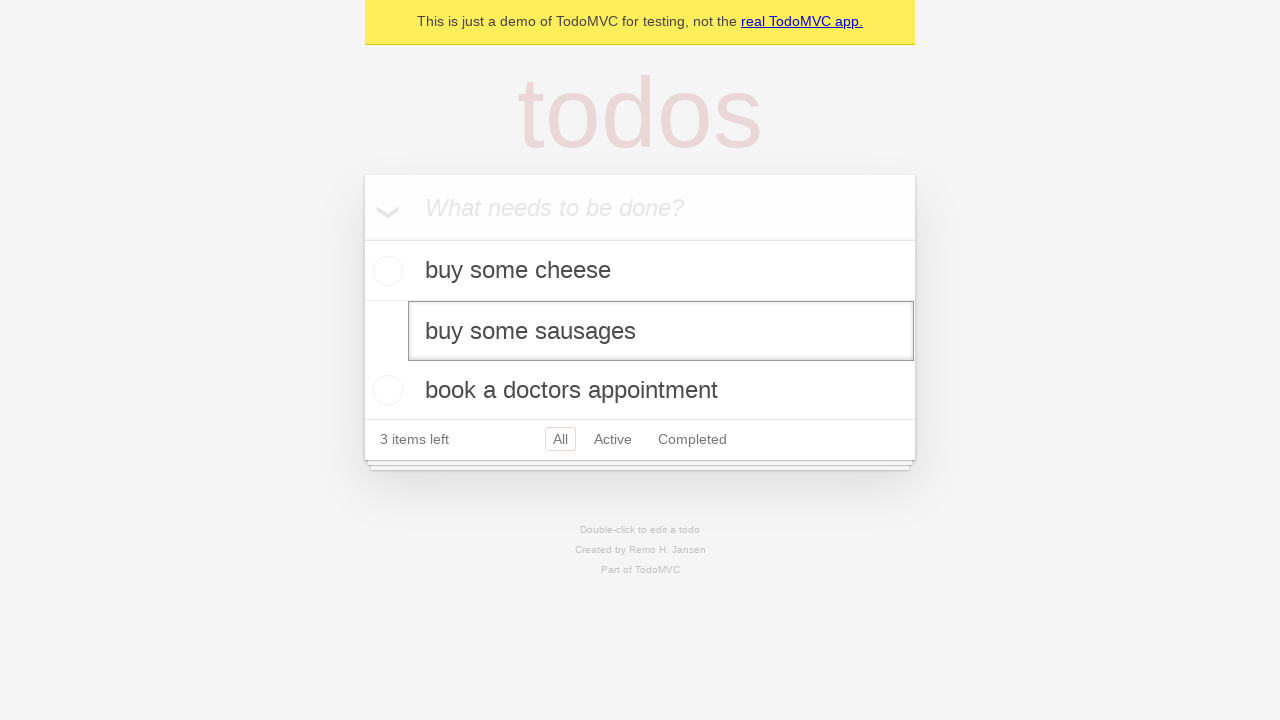

Pressed Enter to confirm todo edit on internal:testid=[data-testid="todo-item"s] >> nth=1 >> internal:role=textbox[nam
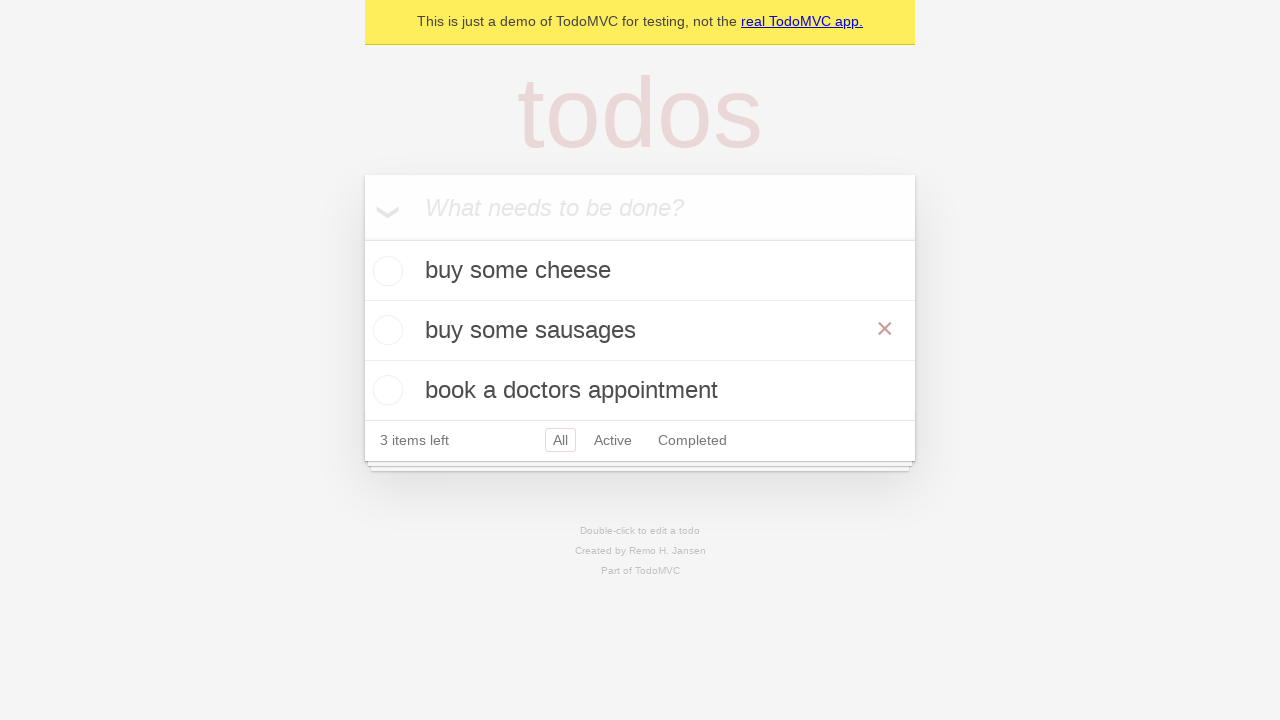

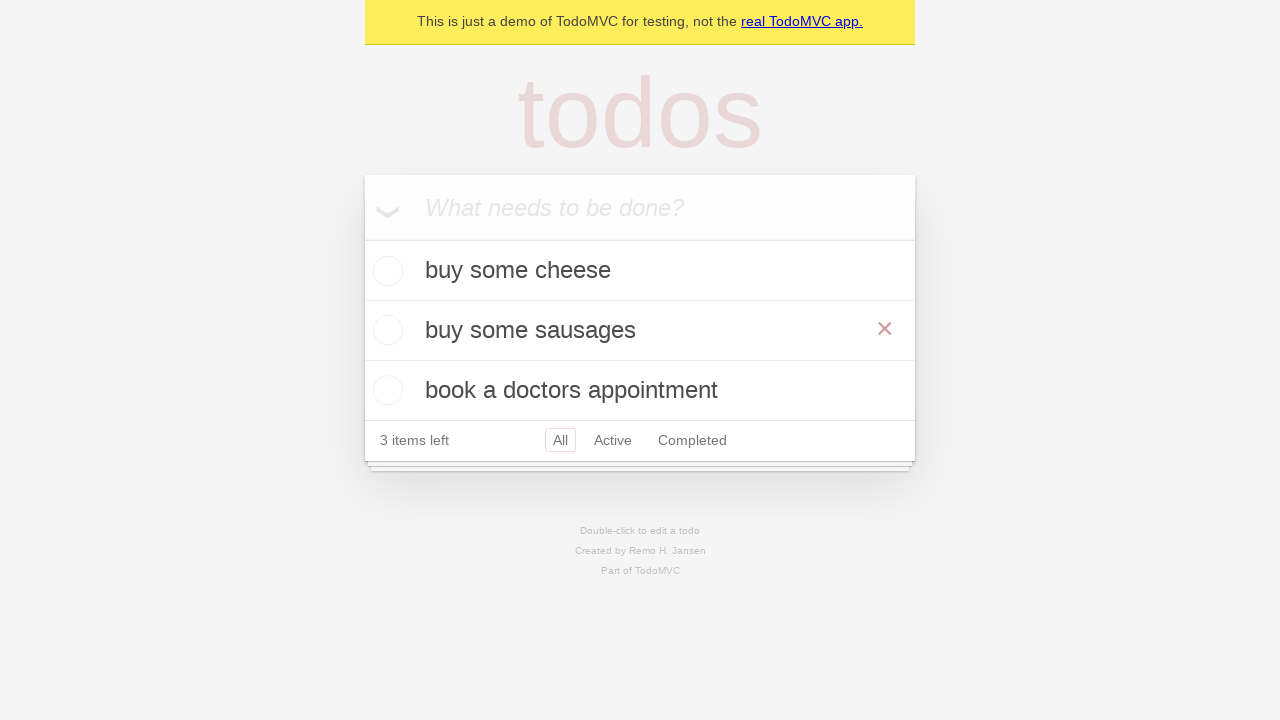